Tests the add element functionality on Heroku app by clicking "Add Element" button and verifying a new element appears

Starting URL: https://the-internet.herokuapp.com/

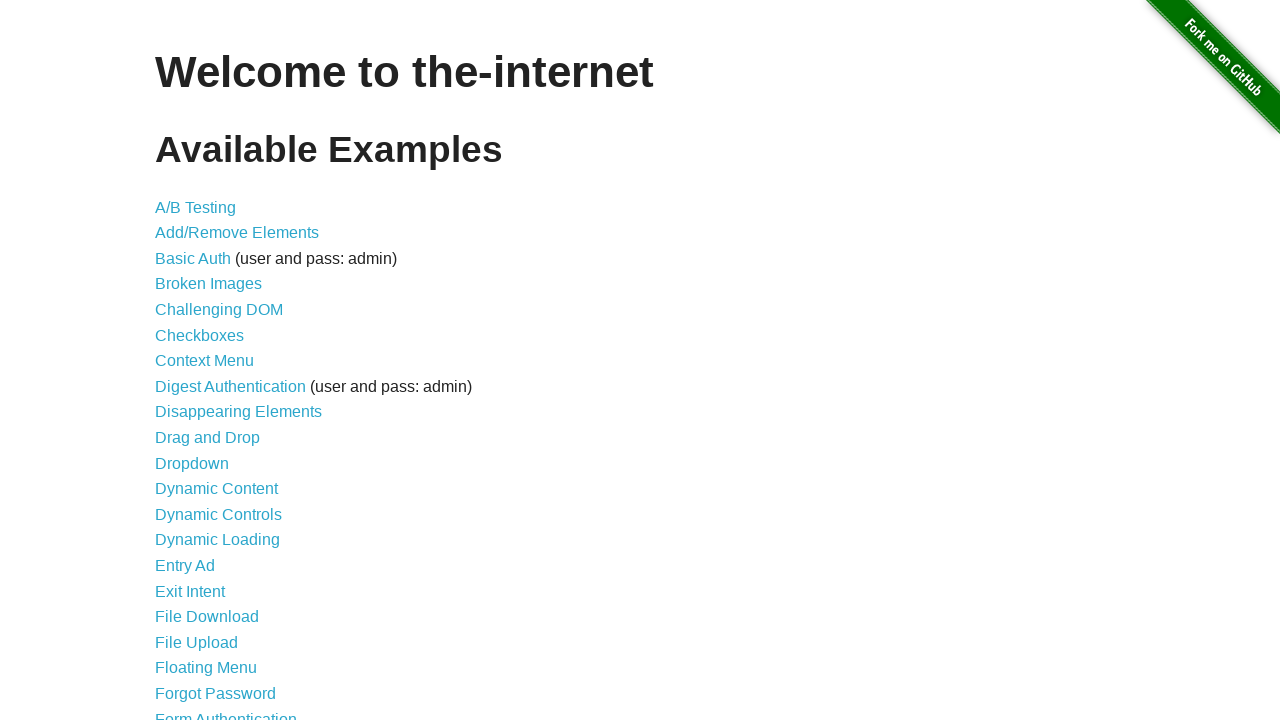

Clicked on Add/Remove Elements link at (237, 233) on a[href='/add_remove_elements/']
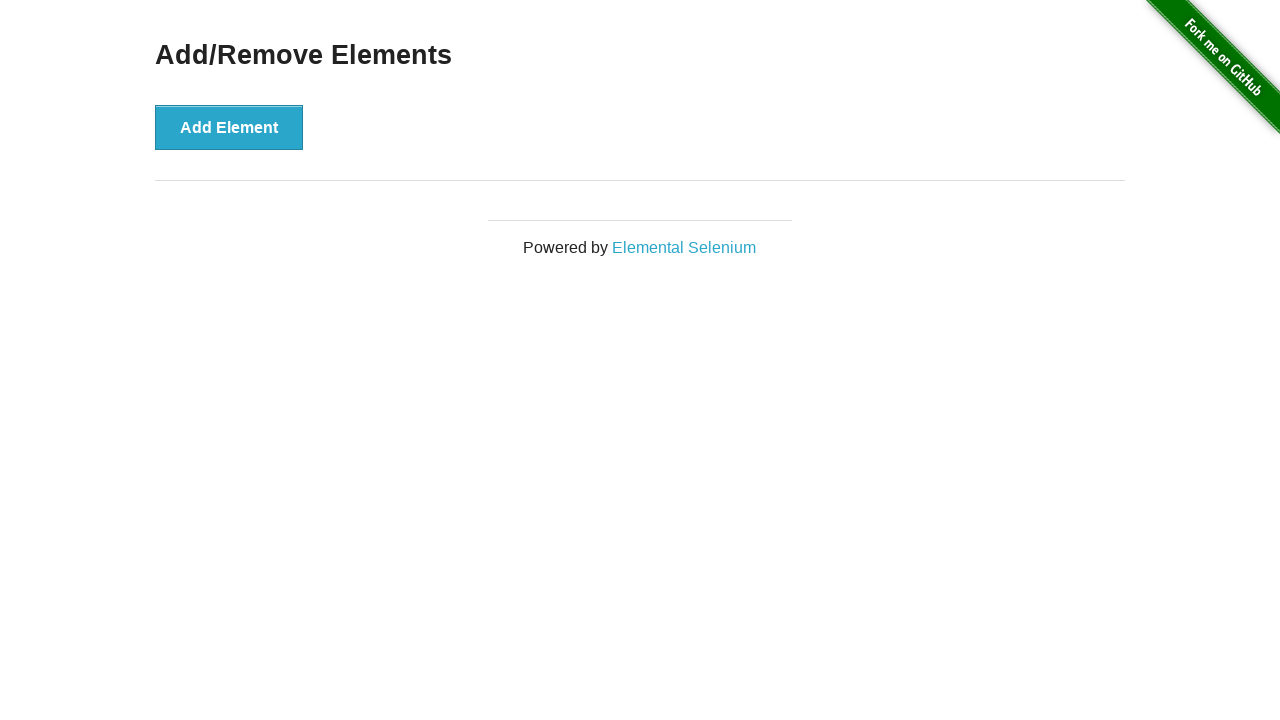

Clicked the Add Element button at (229, 127) on button[onclick='addElement()']
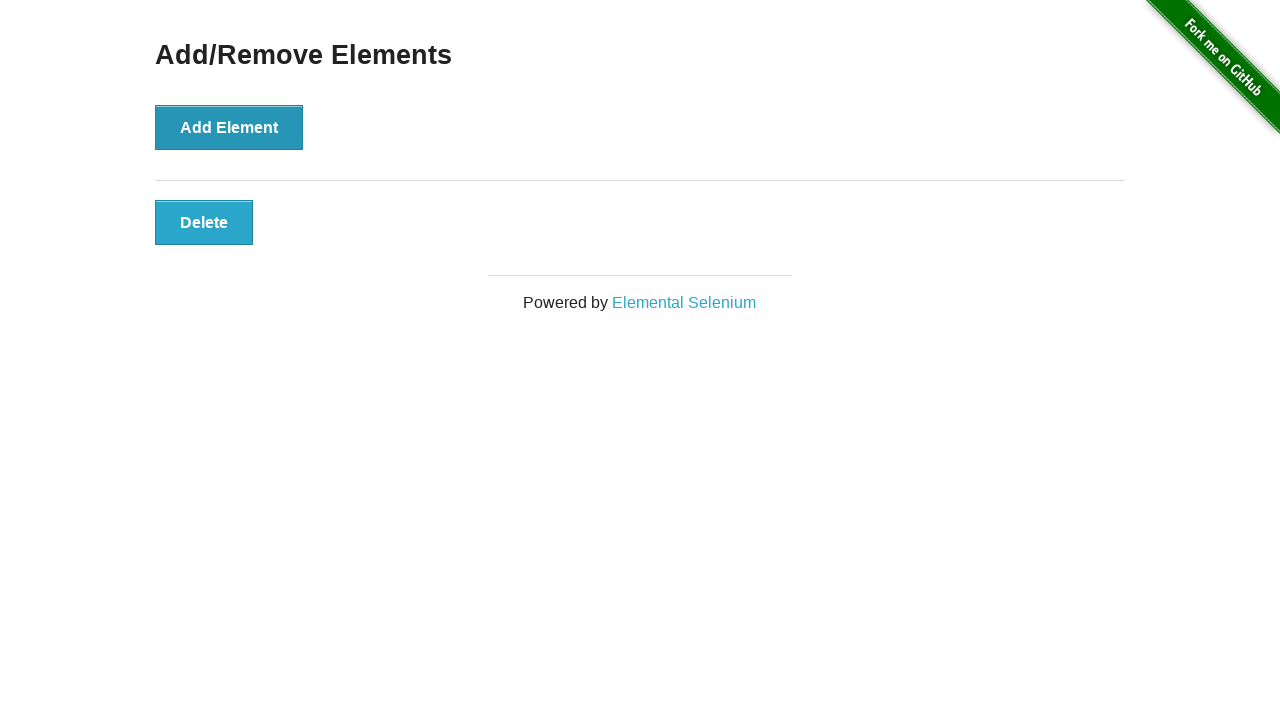

New element with class 'added-manually' appeared on the page
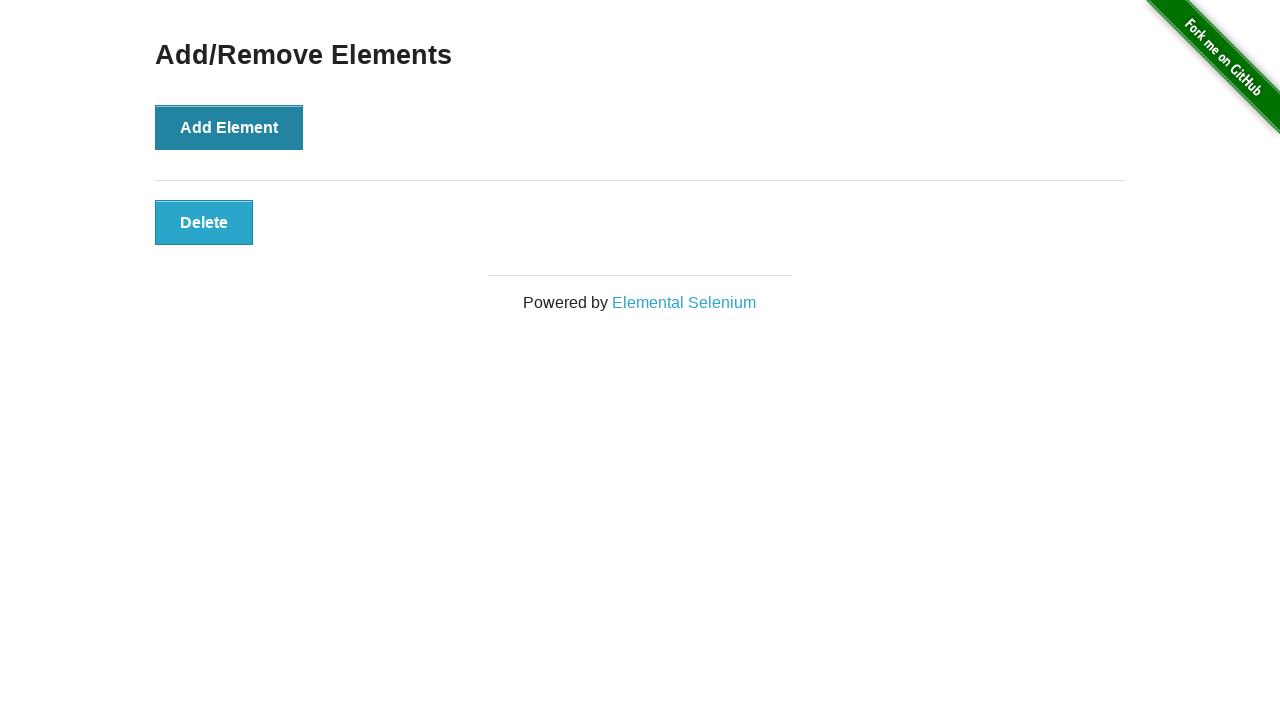

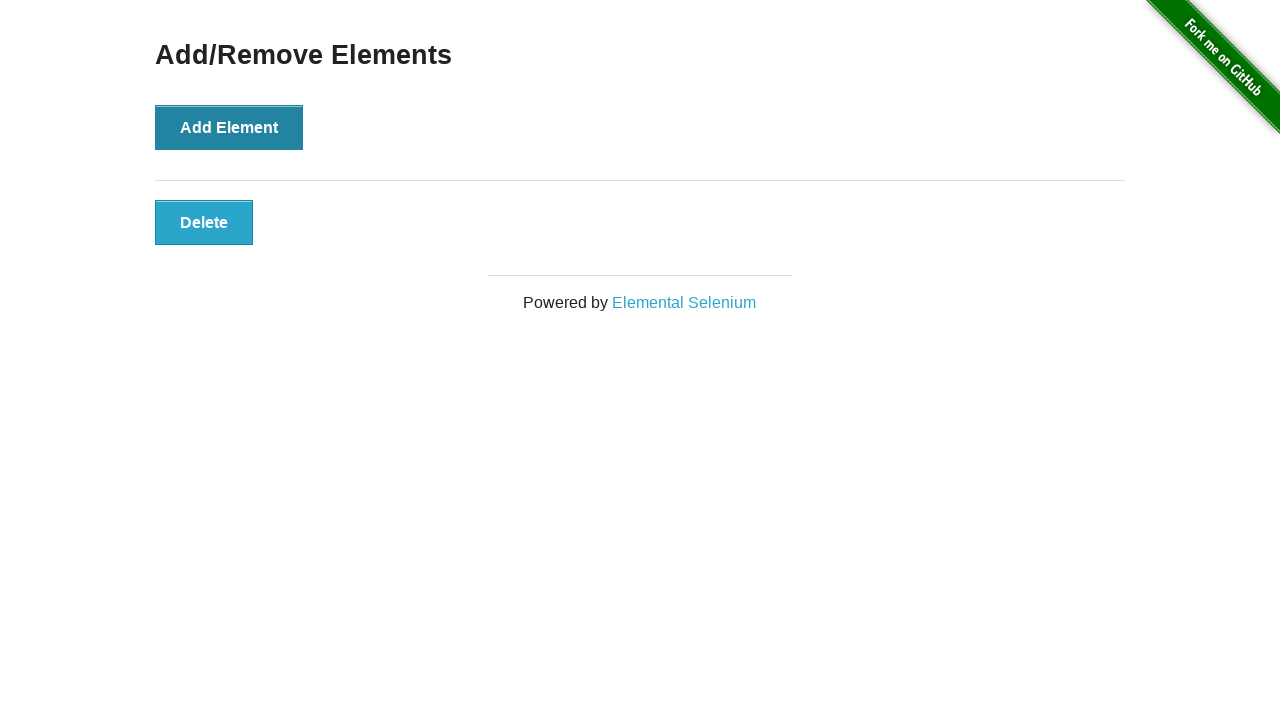